Navigates to a Selenium test example page and verifies that the page title matches the expected value "Selenium Test Example Page".

Starting URL: http://crossbrowsertesting.github.io/selenium_example_page.html

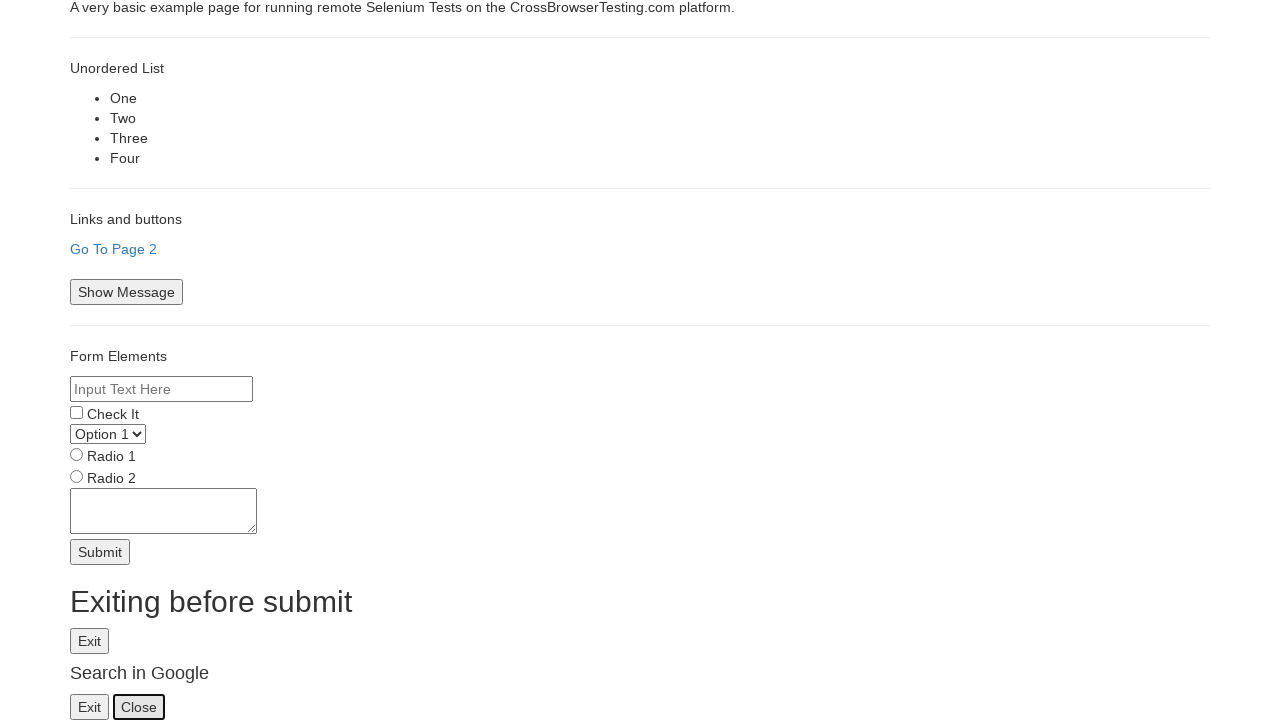

Navigated to Selenium test example page
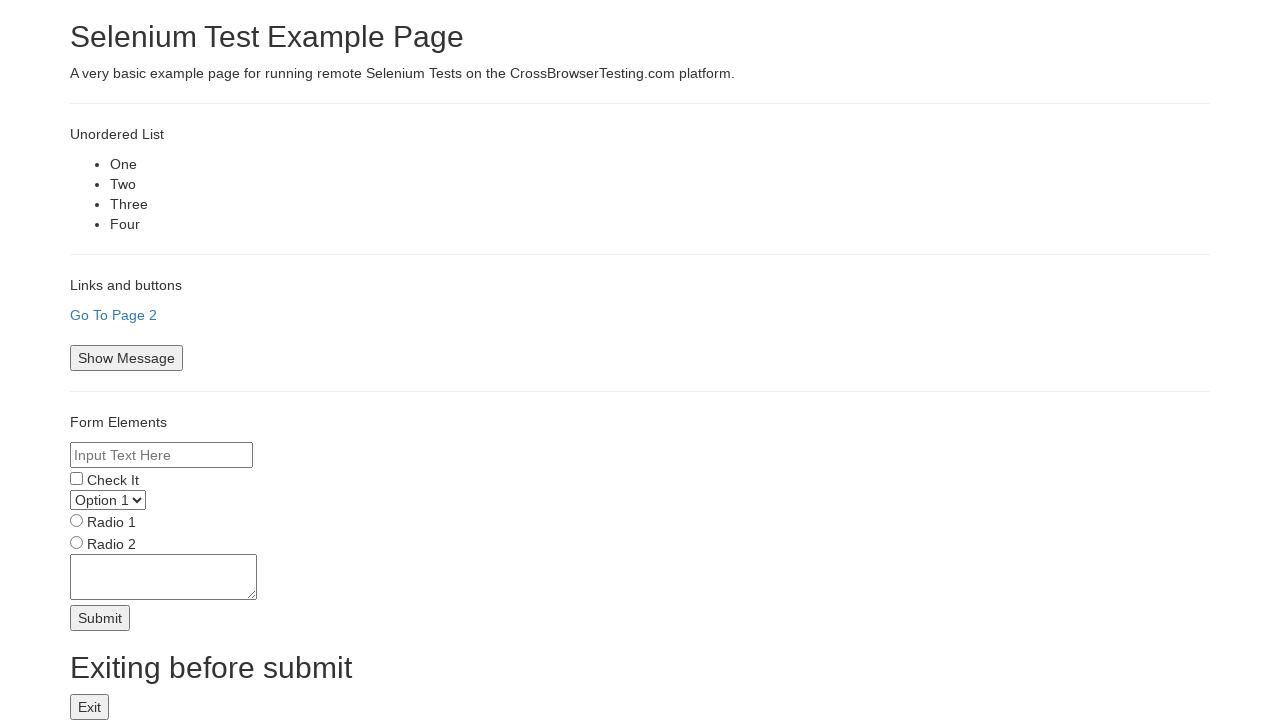

Verified page title matches 'Selenium Test Example Page'
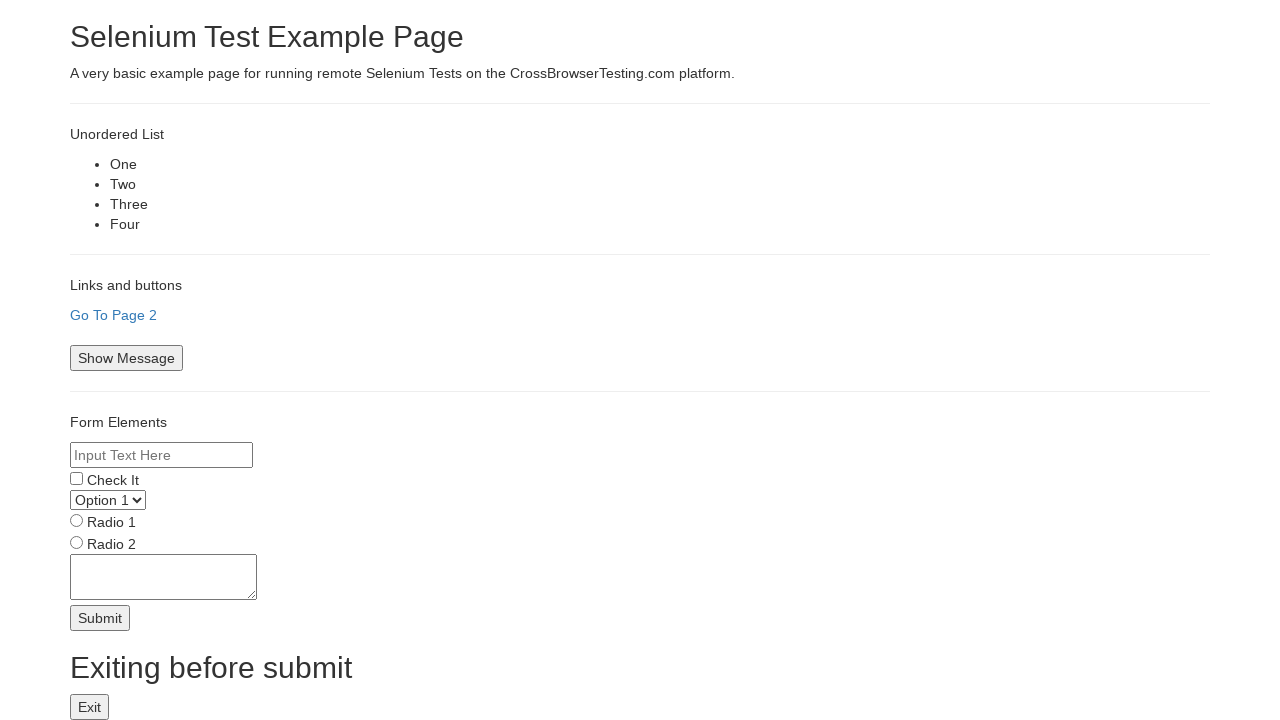

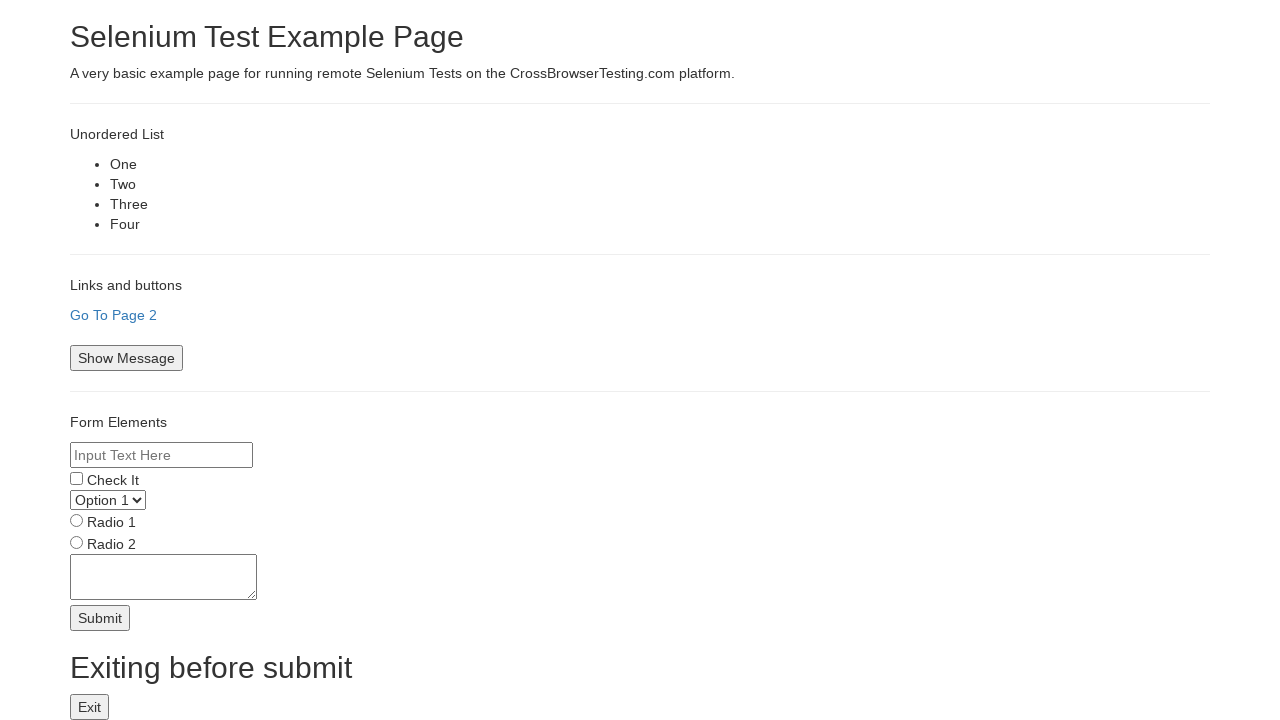